Tests JavaScript prompt alert by clicking a button, entering text in the prompt, accepting it, and verifying the result

Starting URL: https://demoqa.com/alerts

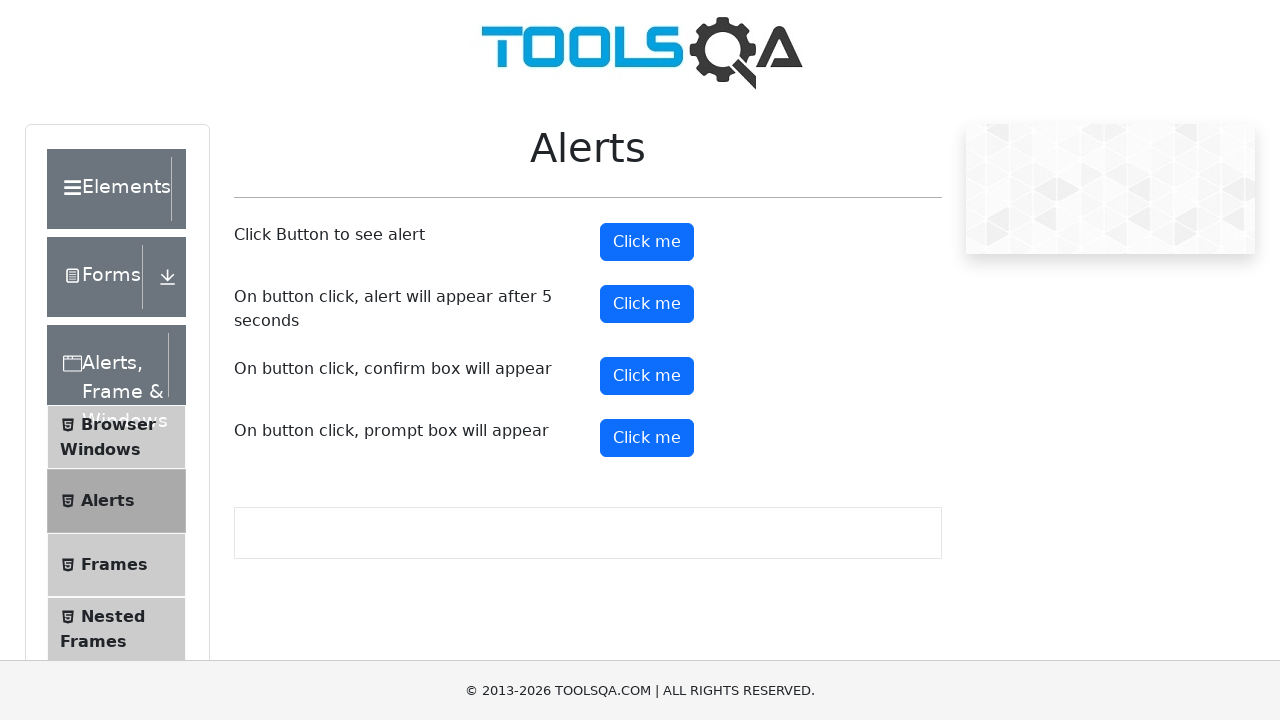

Set up dialog handler to accept prompt with text 'This is a test user'
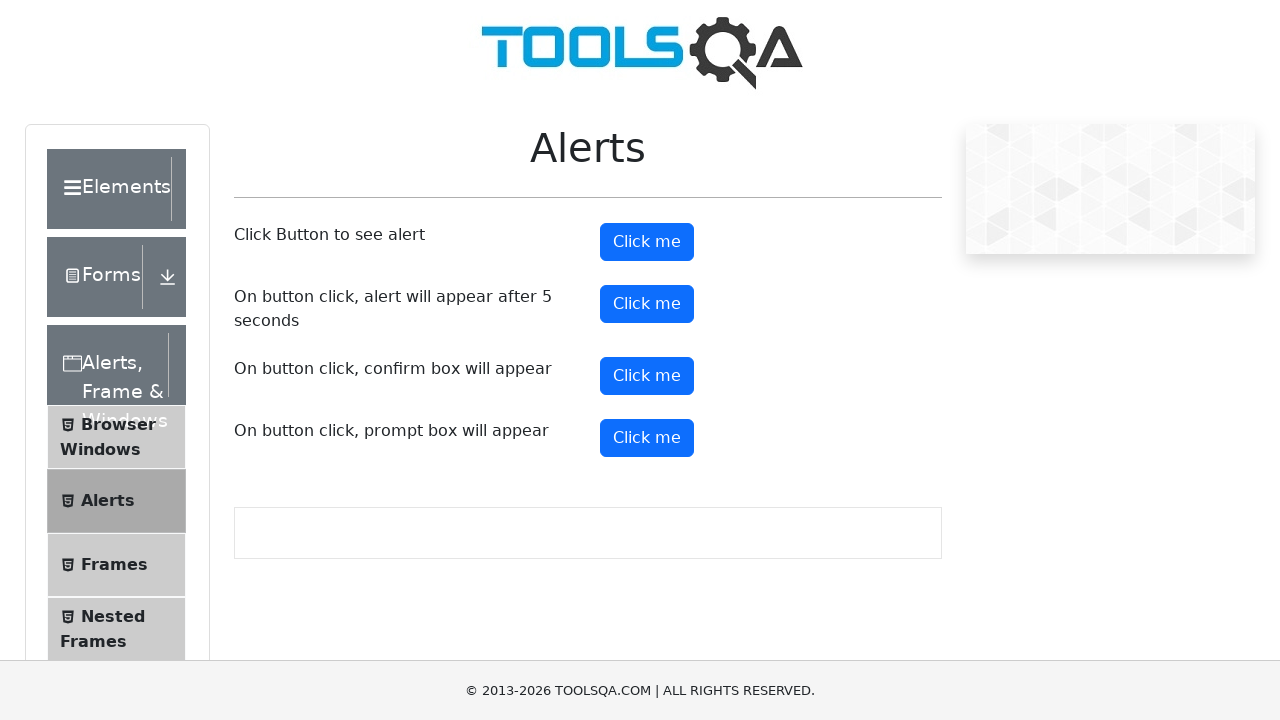

Clicked prompt button to trigger JavaScript alert at (647, 438) on #promtButton
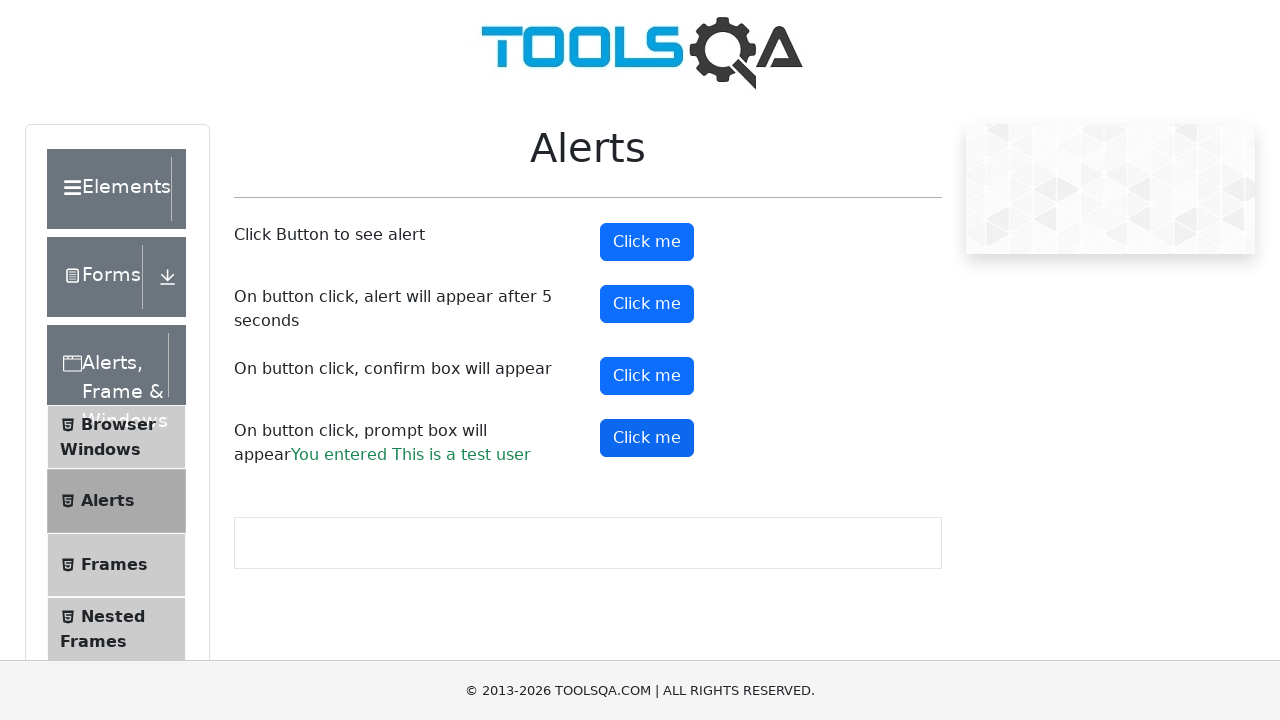

Prompt result message element loaded
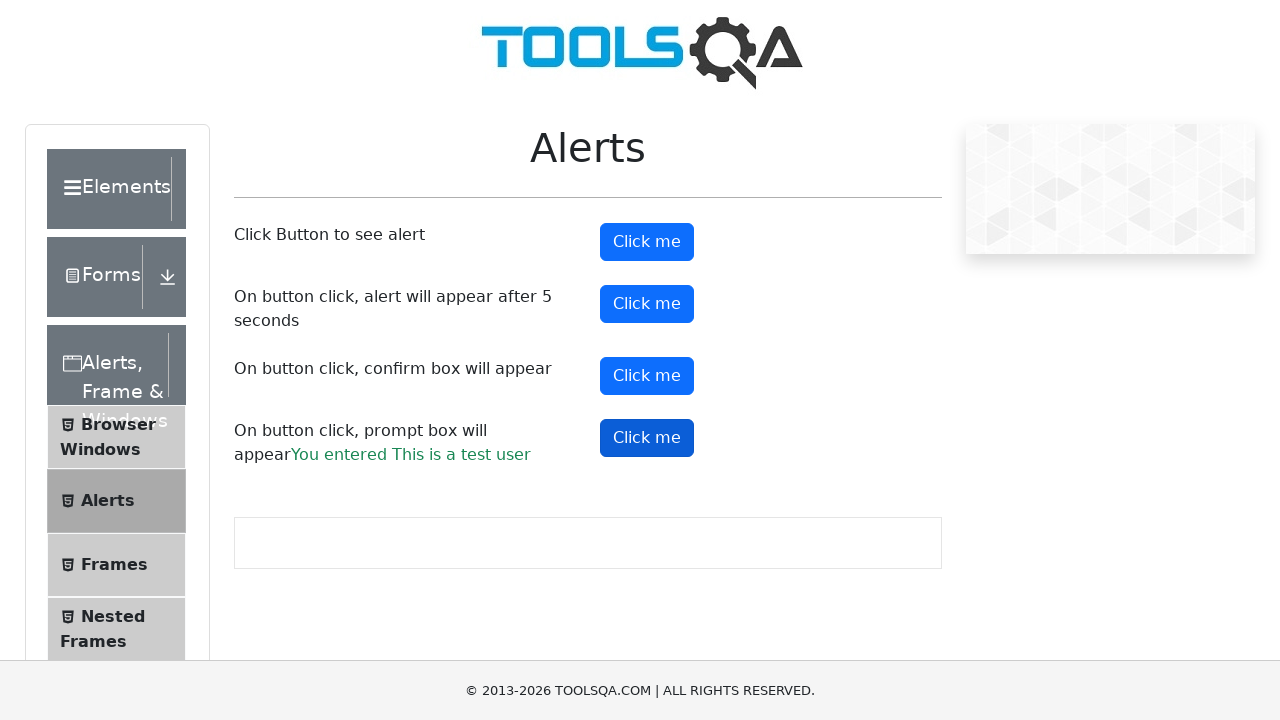

Retrieved prompt result message: You entered This is a test user
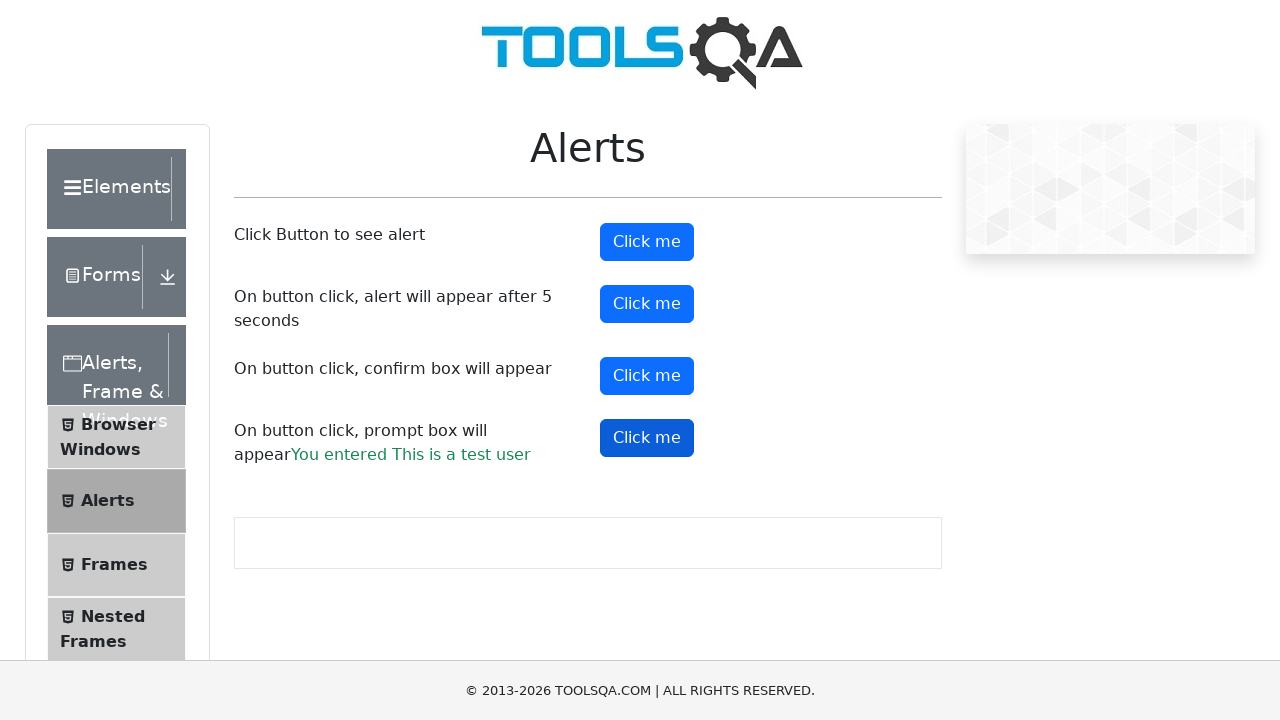

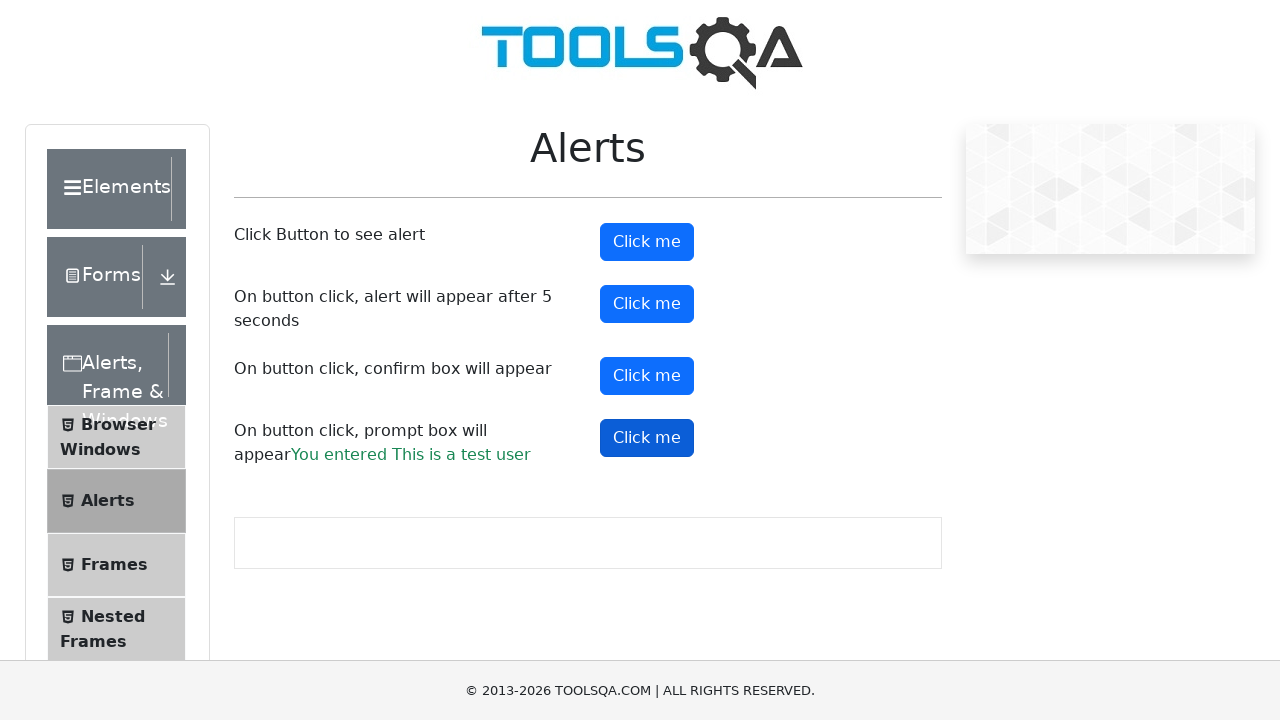